Launches a browser and navigates to the Mobile World Azure website, then maximizes the browser window.

Starting URL: https://mobileworld.azurewebsites.net/

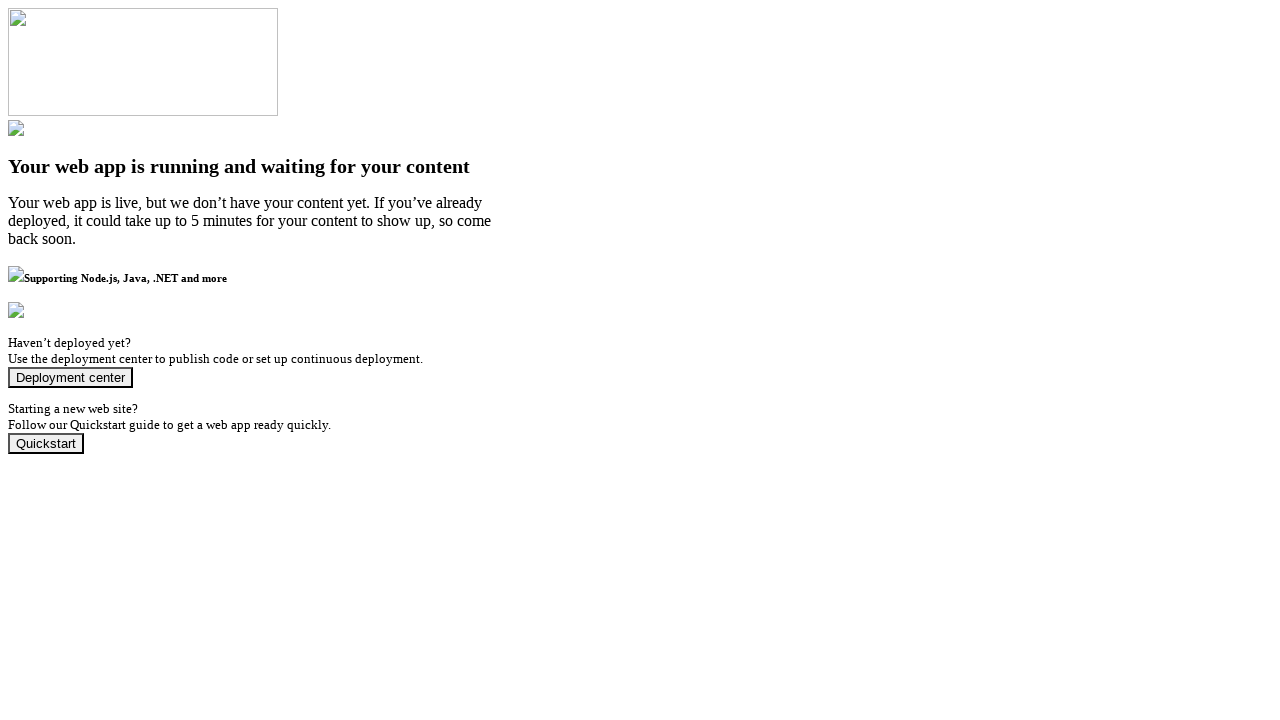

Set browser viewport to 1920x1080 (maximized window)
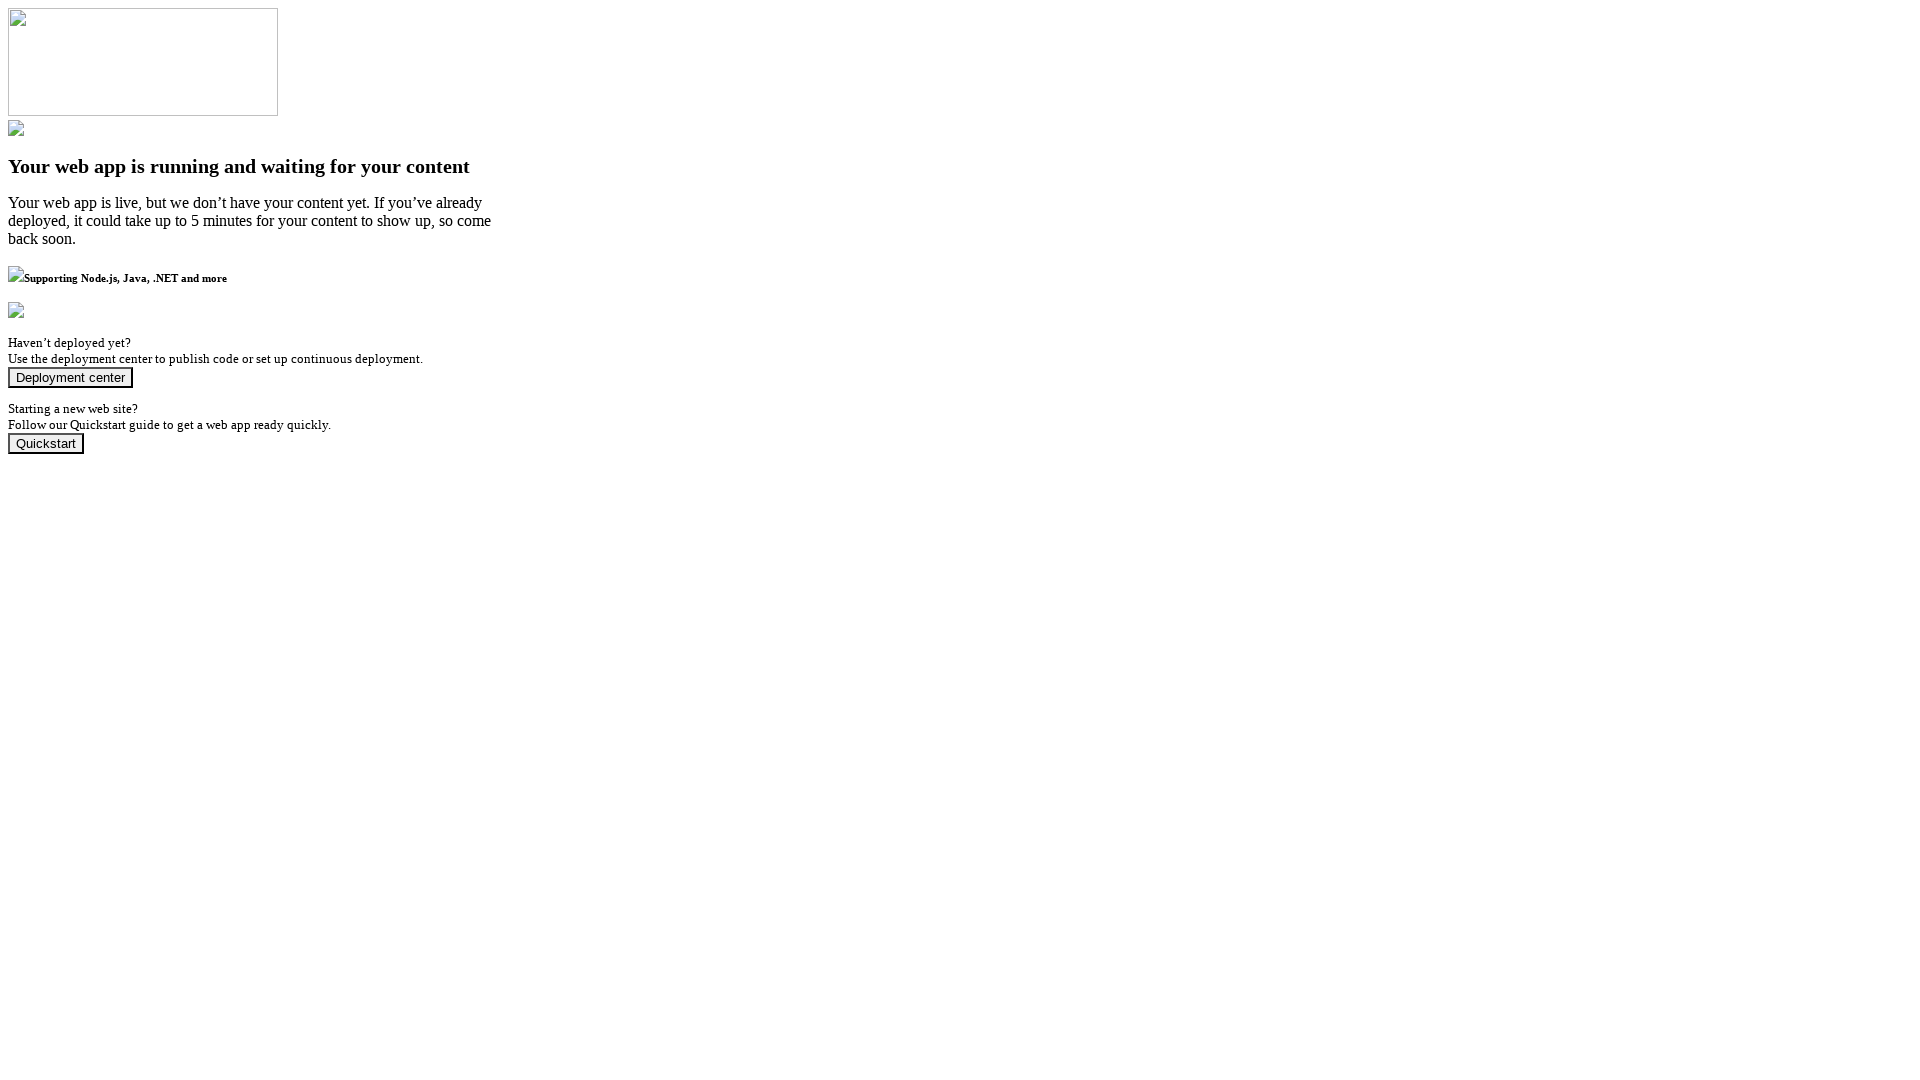

Page DOM content loaded - Mobile World Azure website is ready
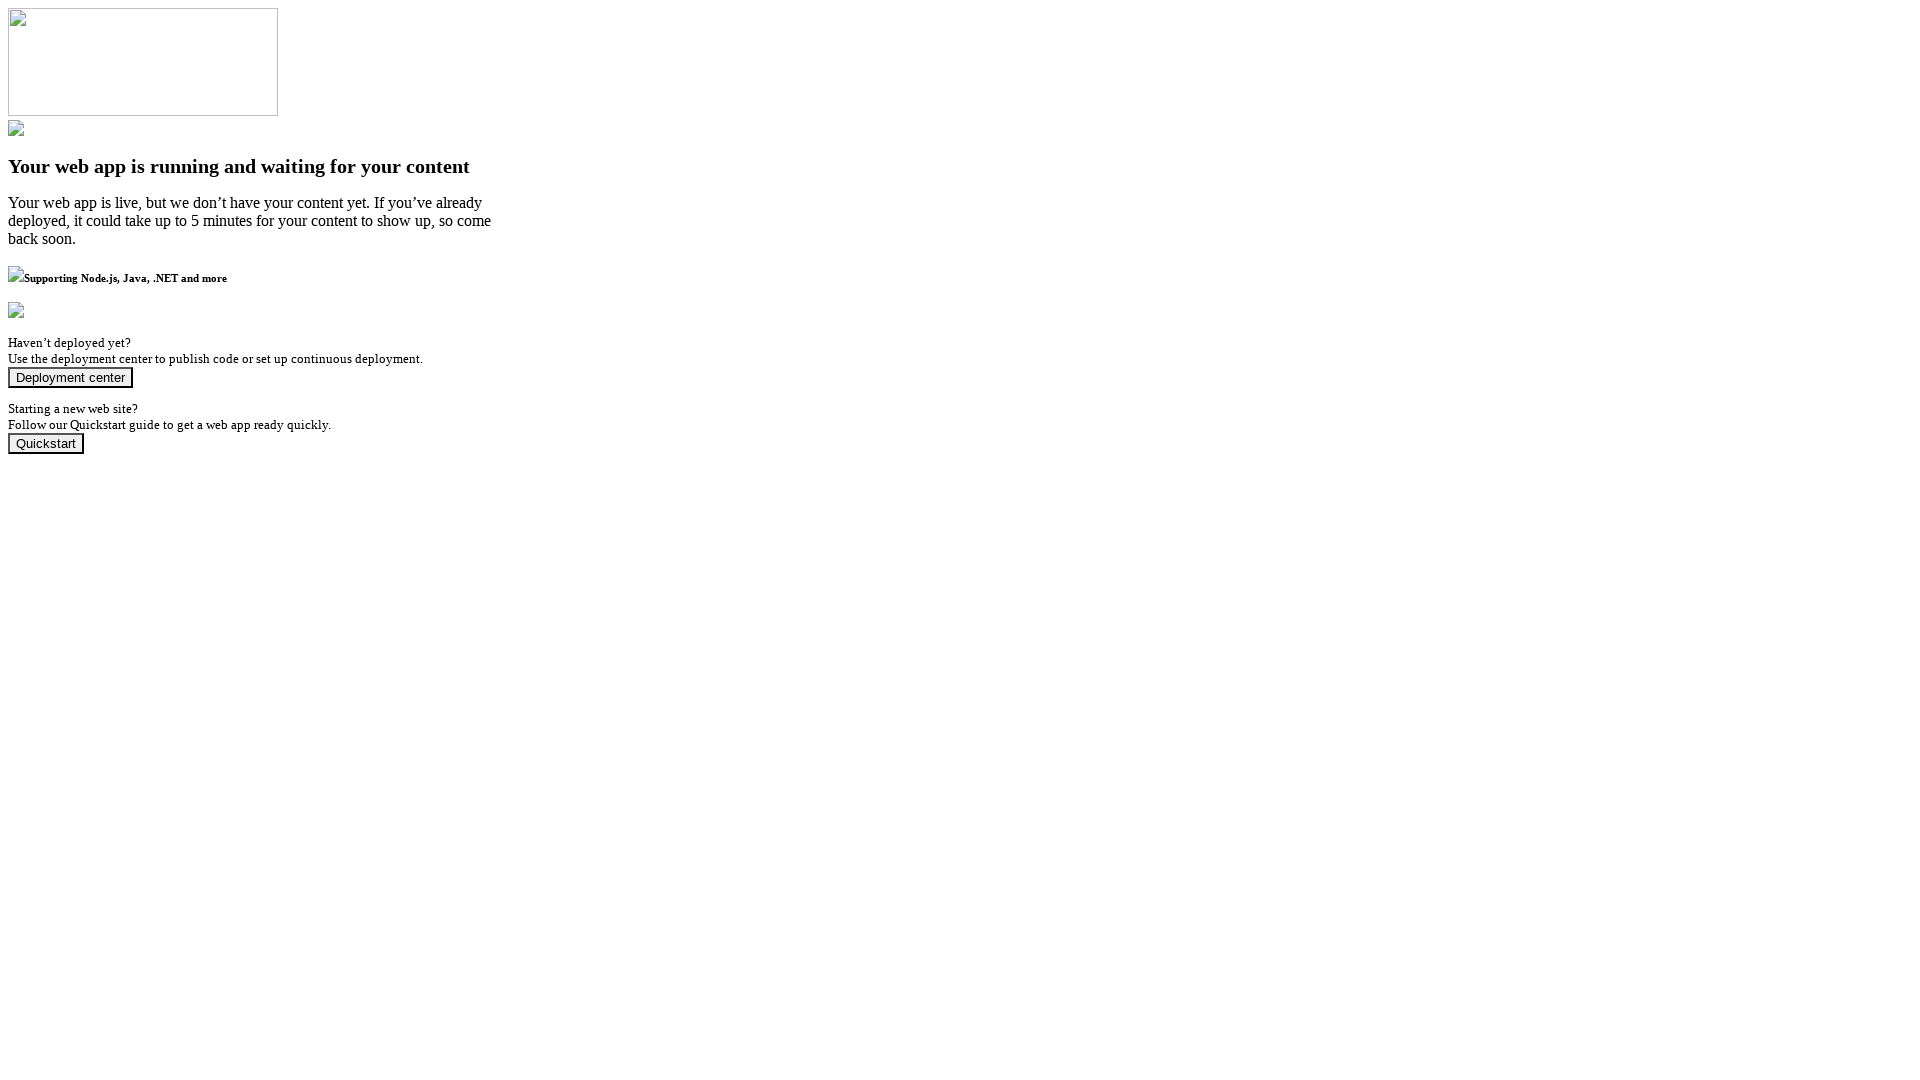

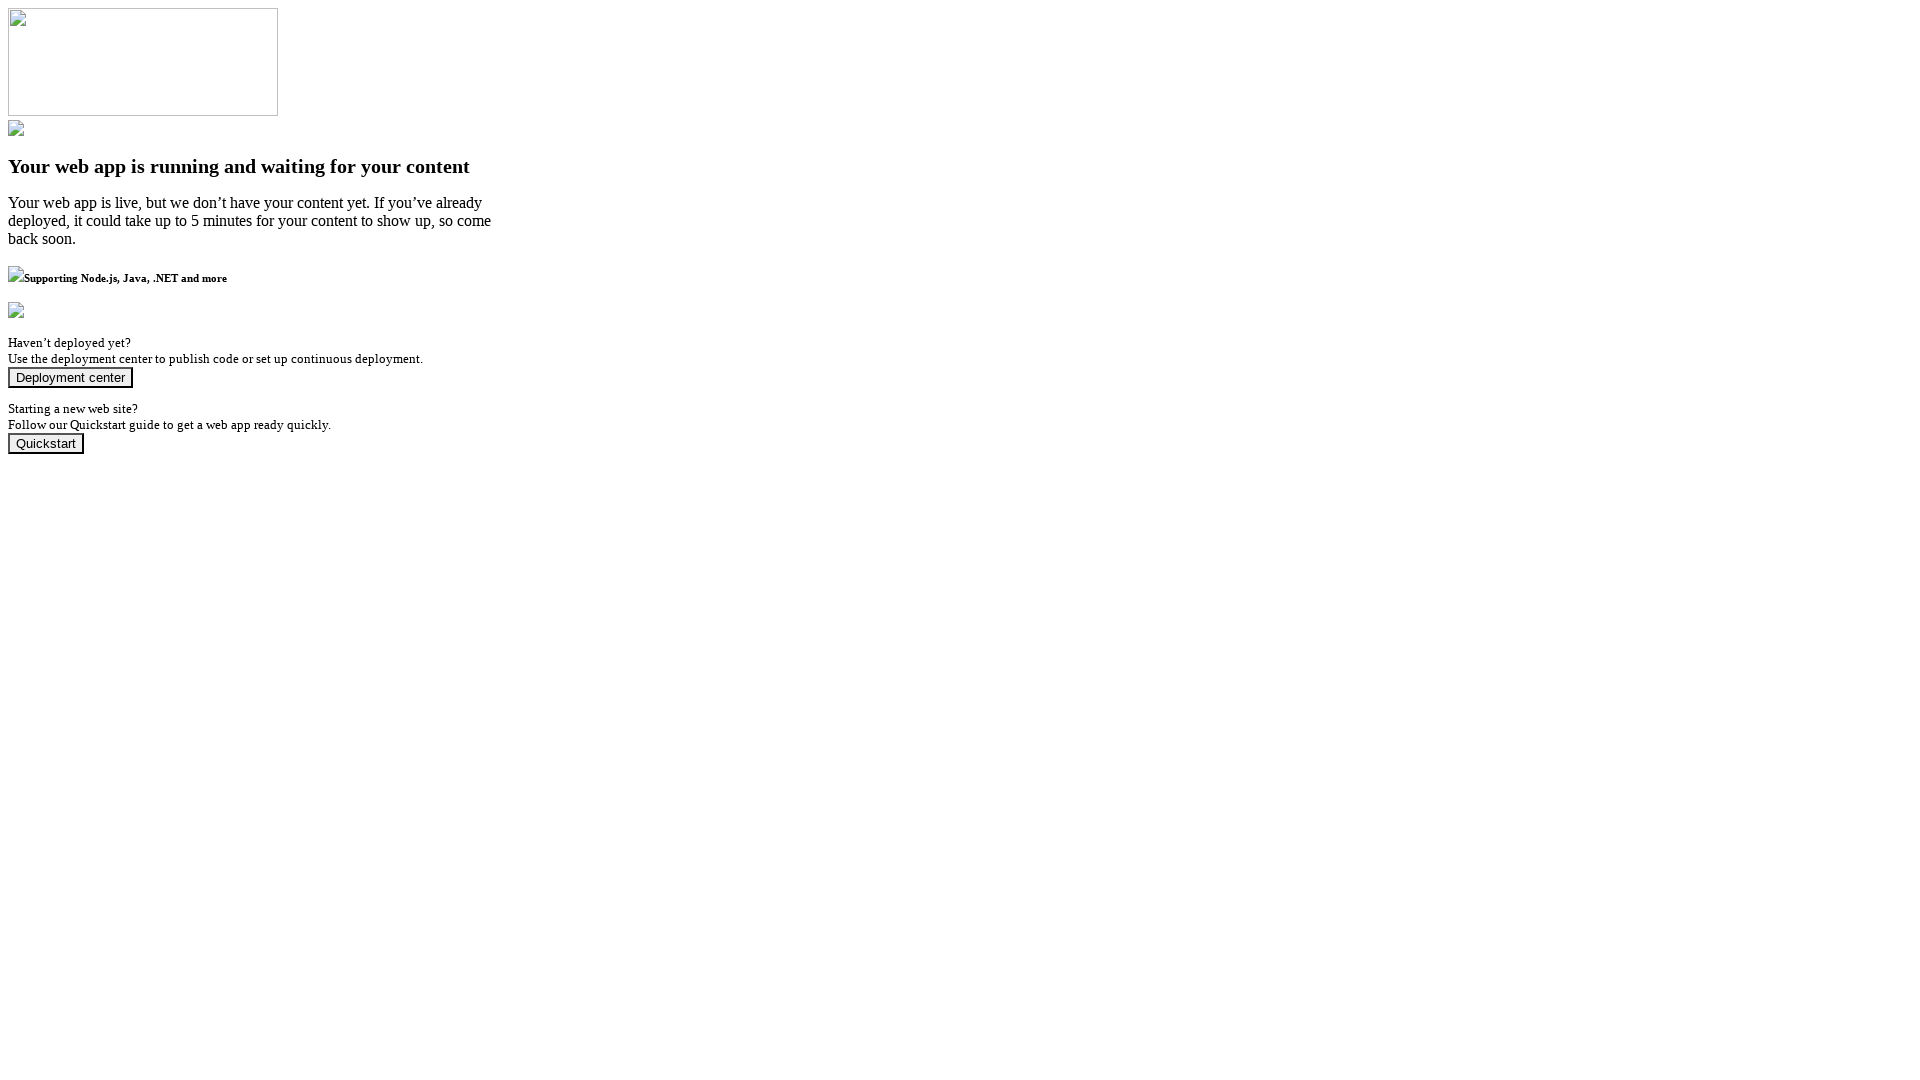